Verifies that the company branding image is displayed on the OrangeHRM login page

Starting URL: https://opensource-demo.orangehrmlive.com/web/index.php/auth/login

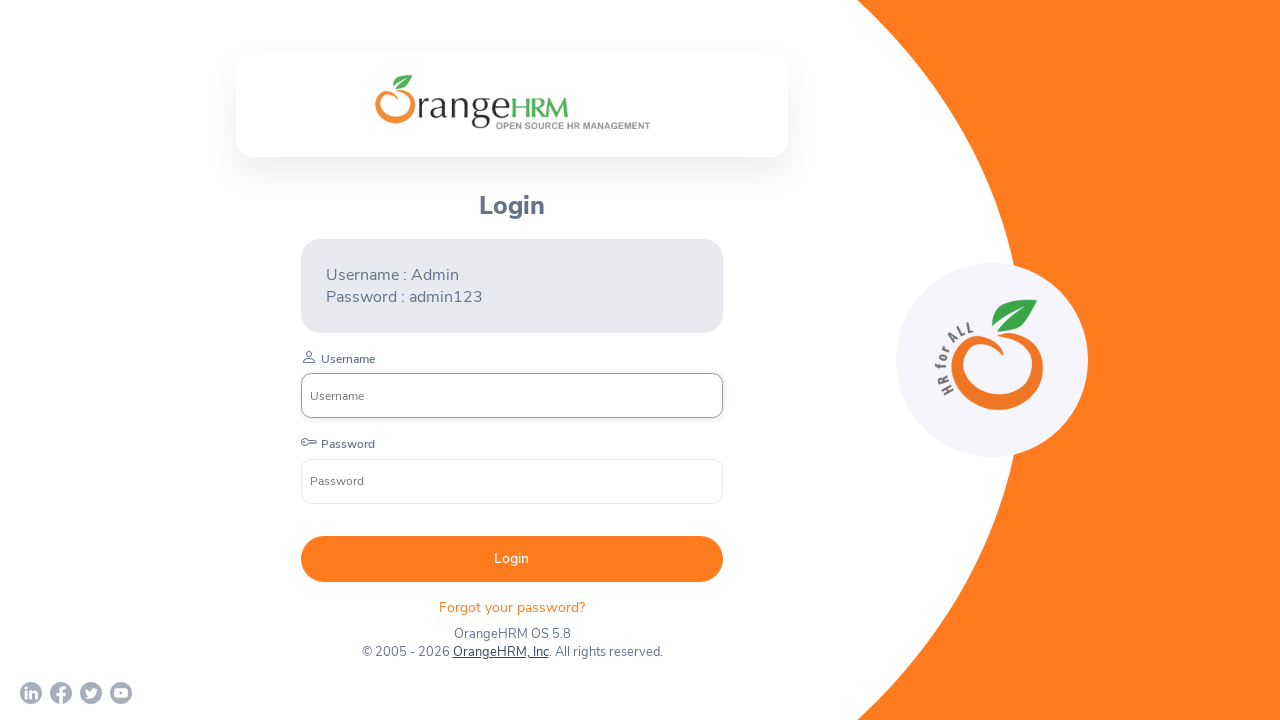

Waited for company branding image to become visible
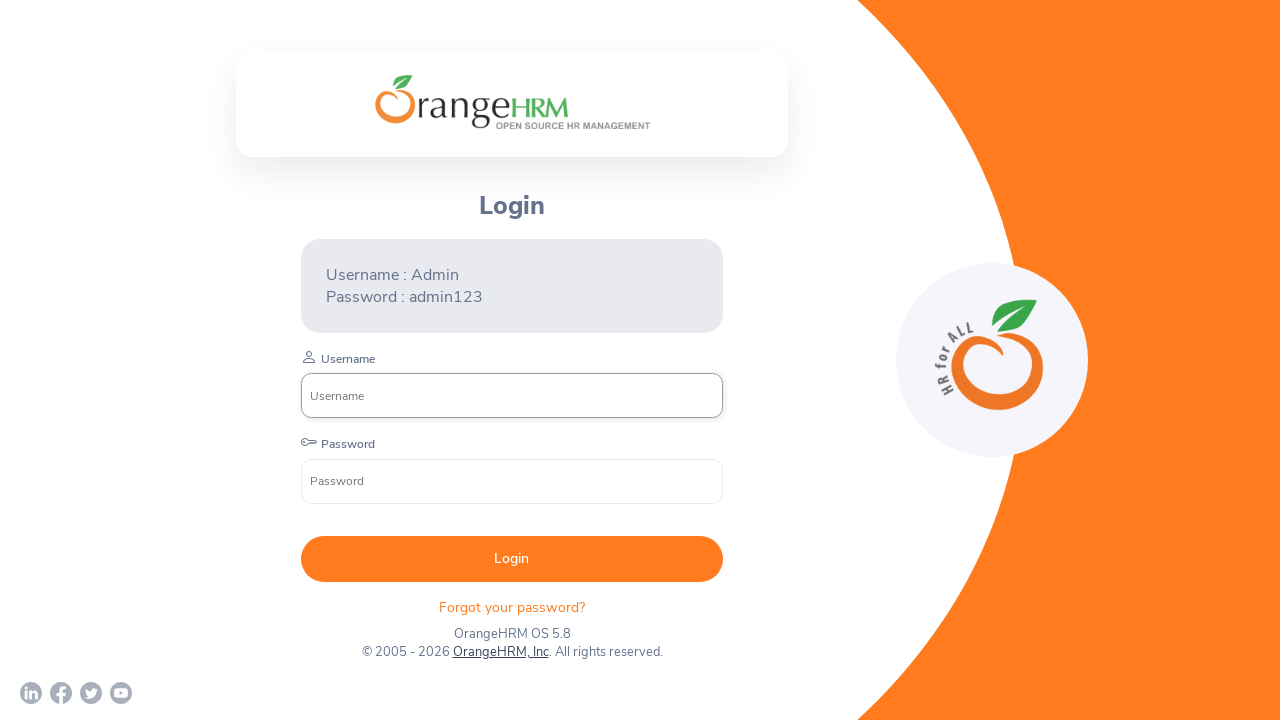

Verified company branding image is visible on OrangeHRM login page
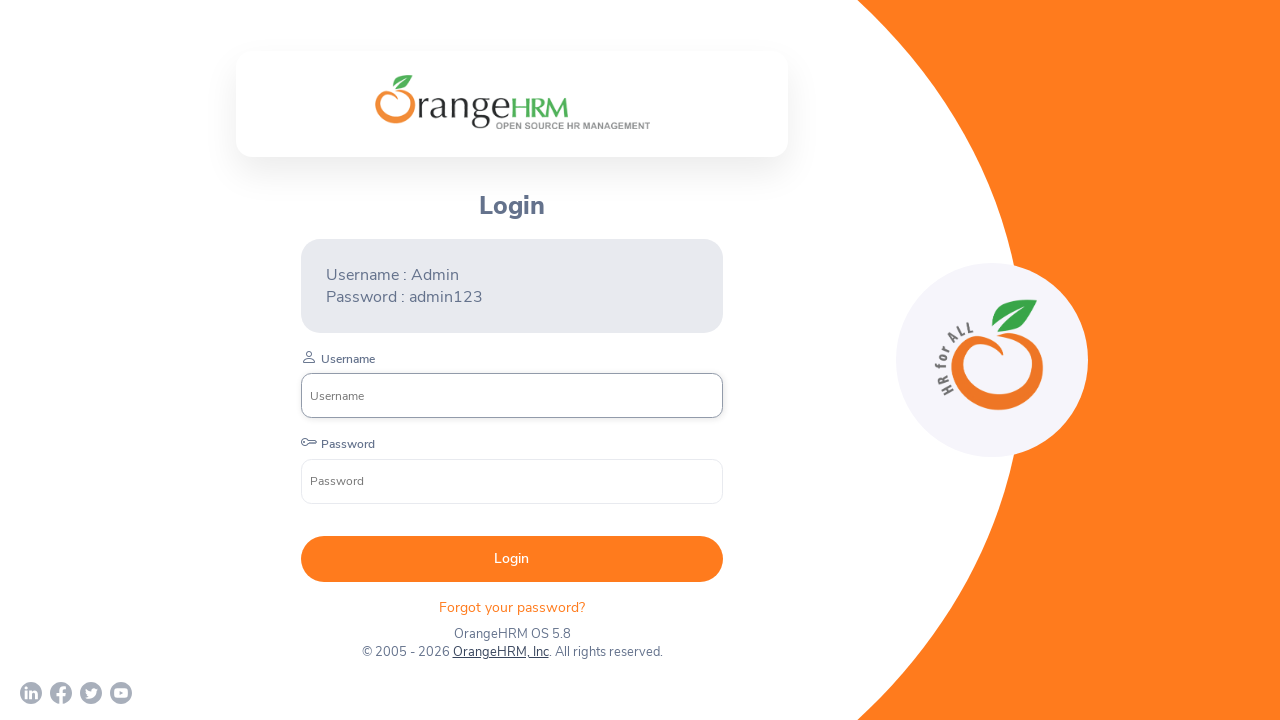

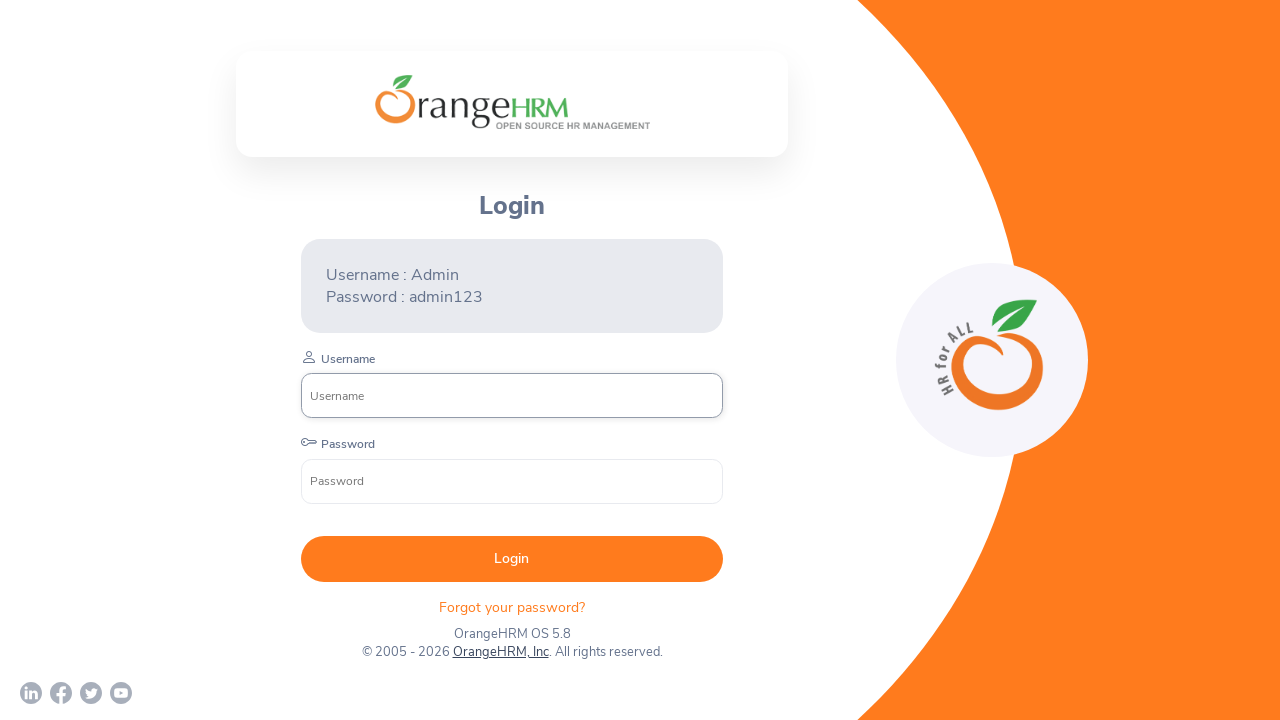